Tests file upload functionality on the jQuery File Upload demo page by clicking the "Add files" button and uploading a file using Playwright's file input handling.

Starting URL: https://blueimp.github.io/jQuery-File-Upload/

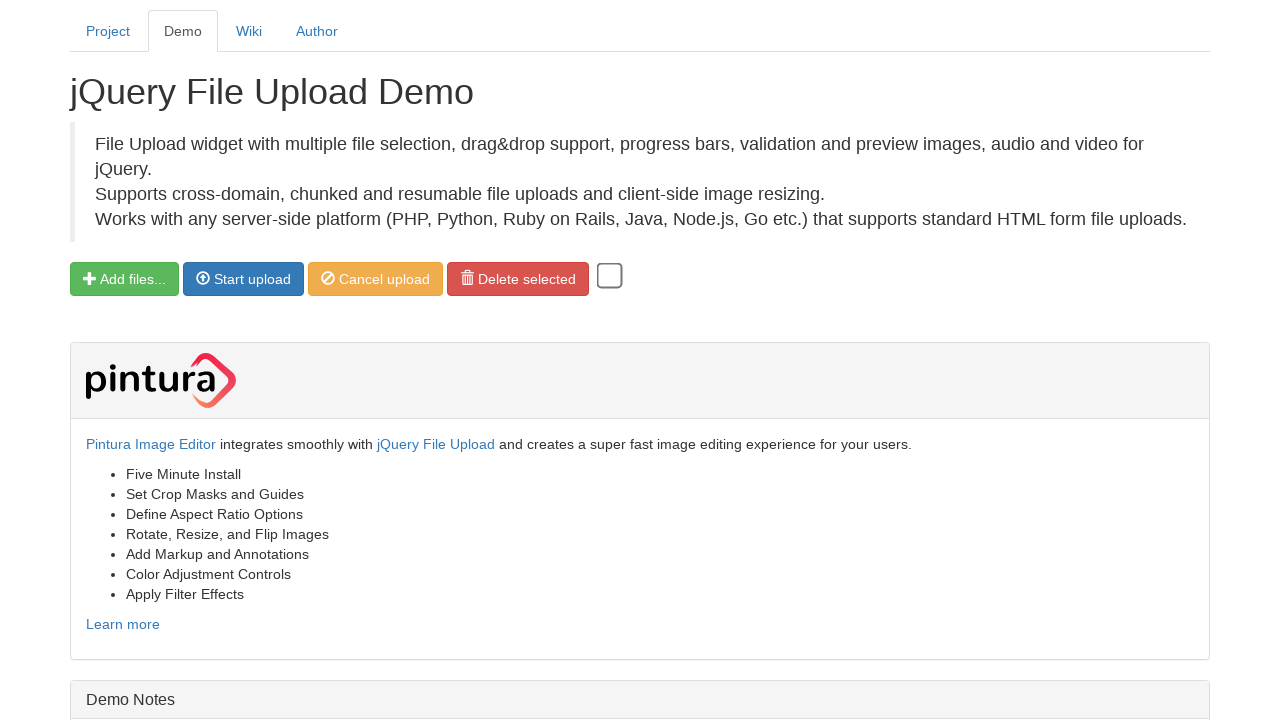

Waited for 'Add files' button to be clickable
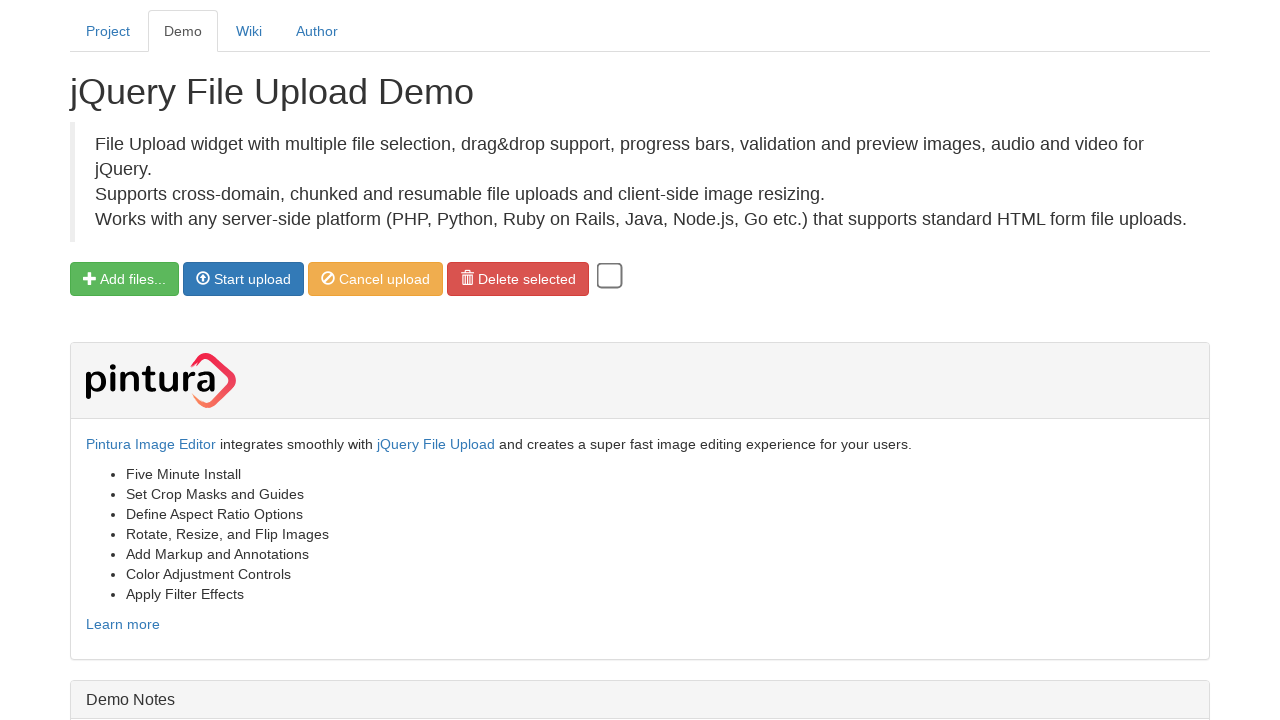

Located hidden file input element
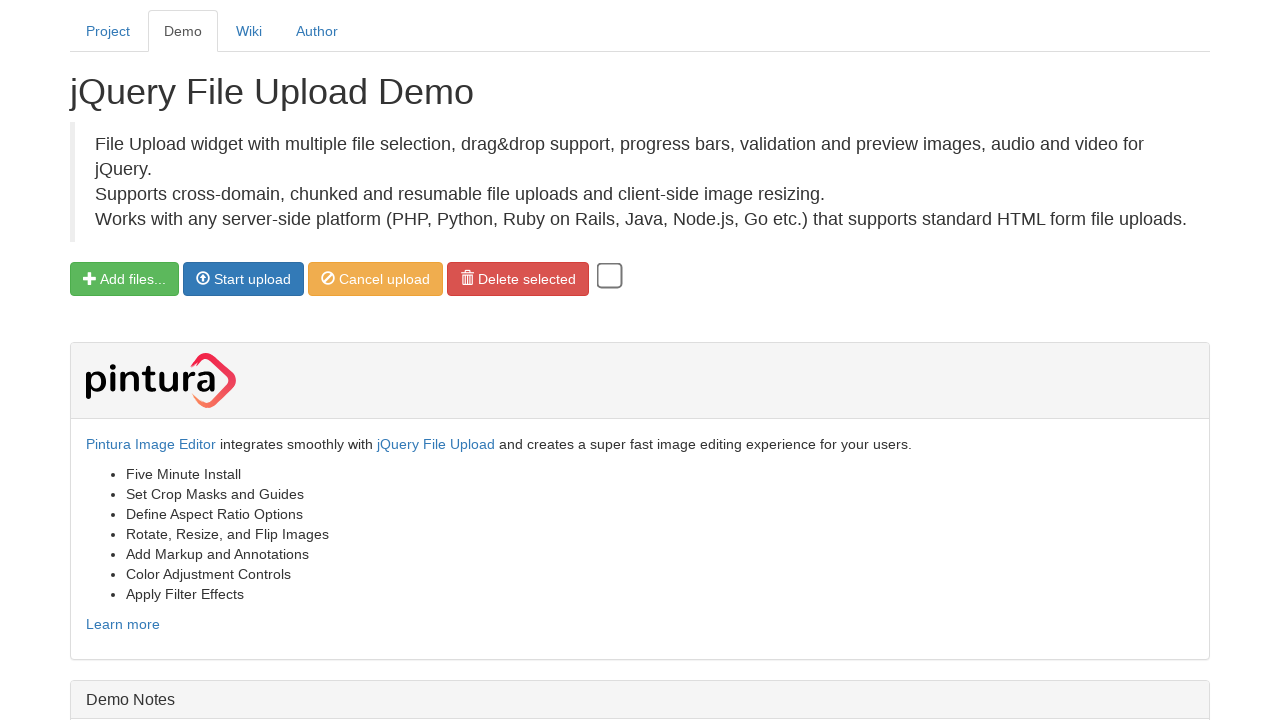

Uploaded test_image.jpg file through file input
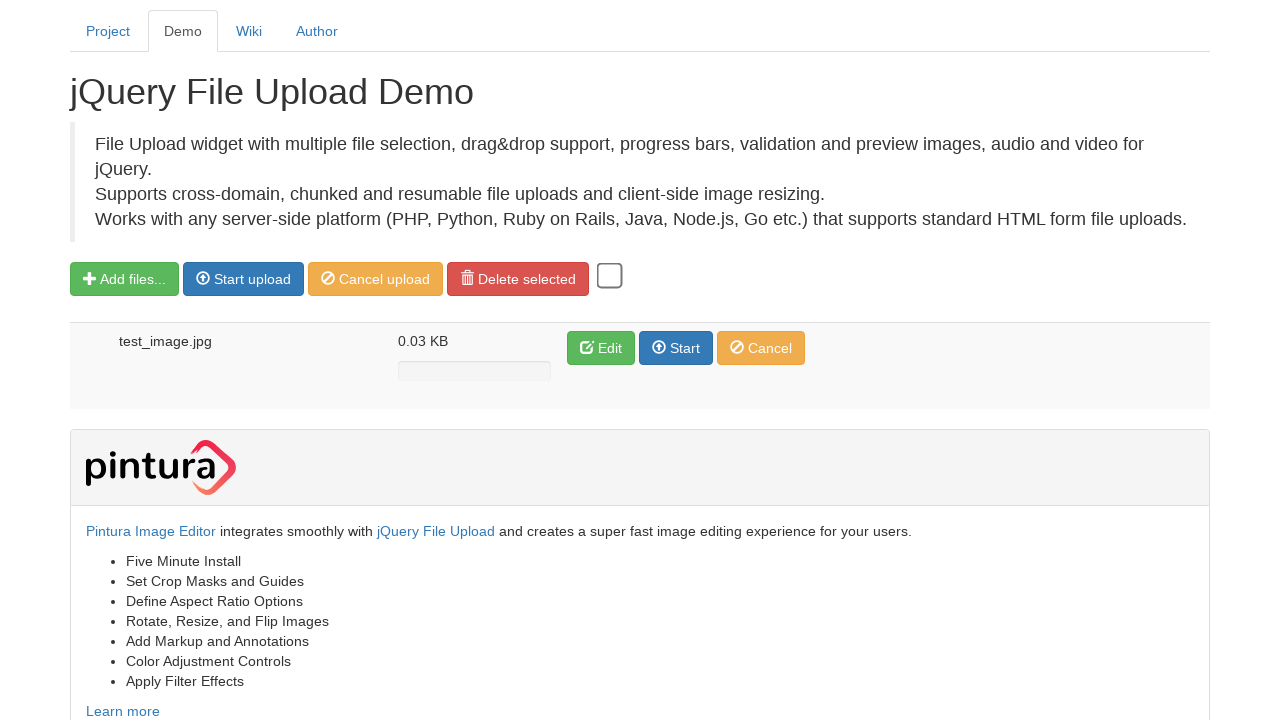

Confirmed uploaded file appeared in the file list
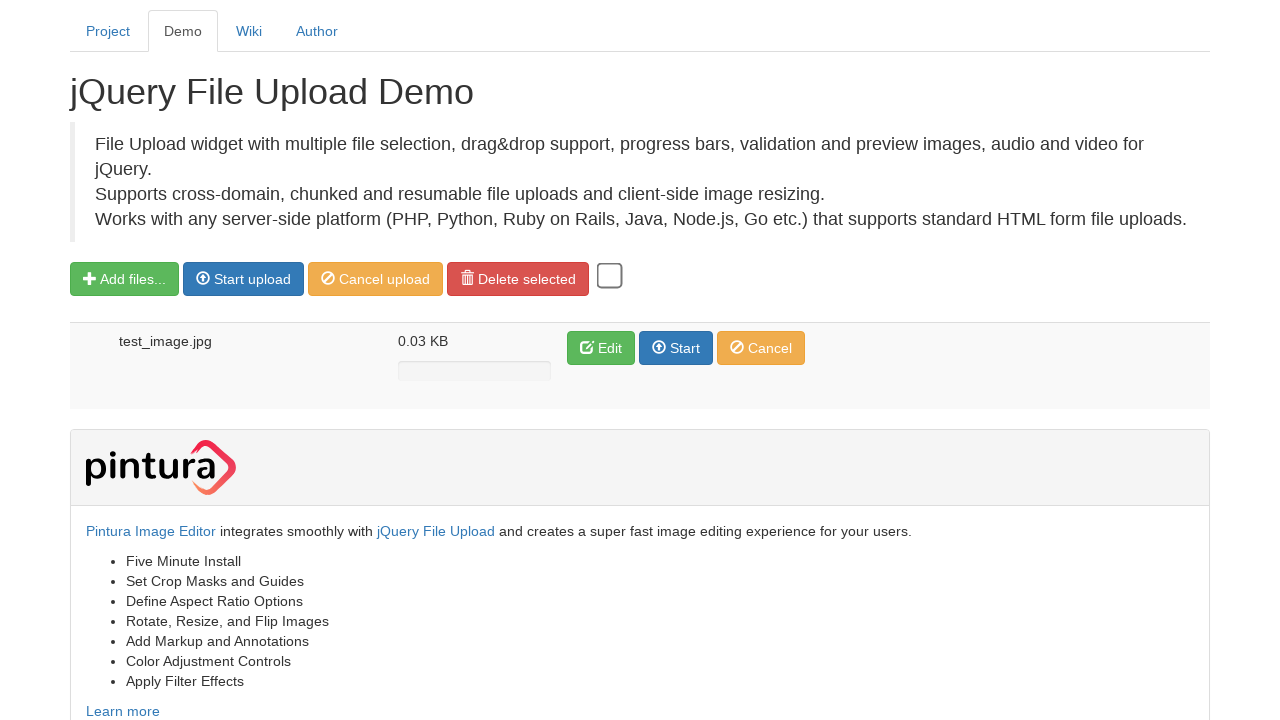

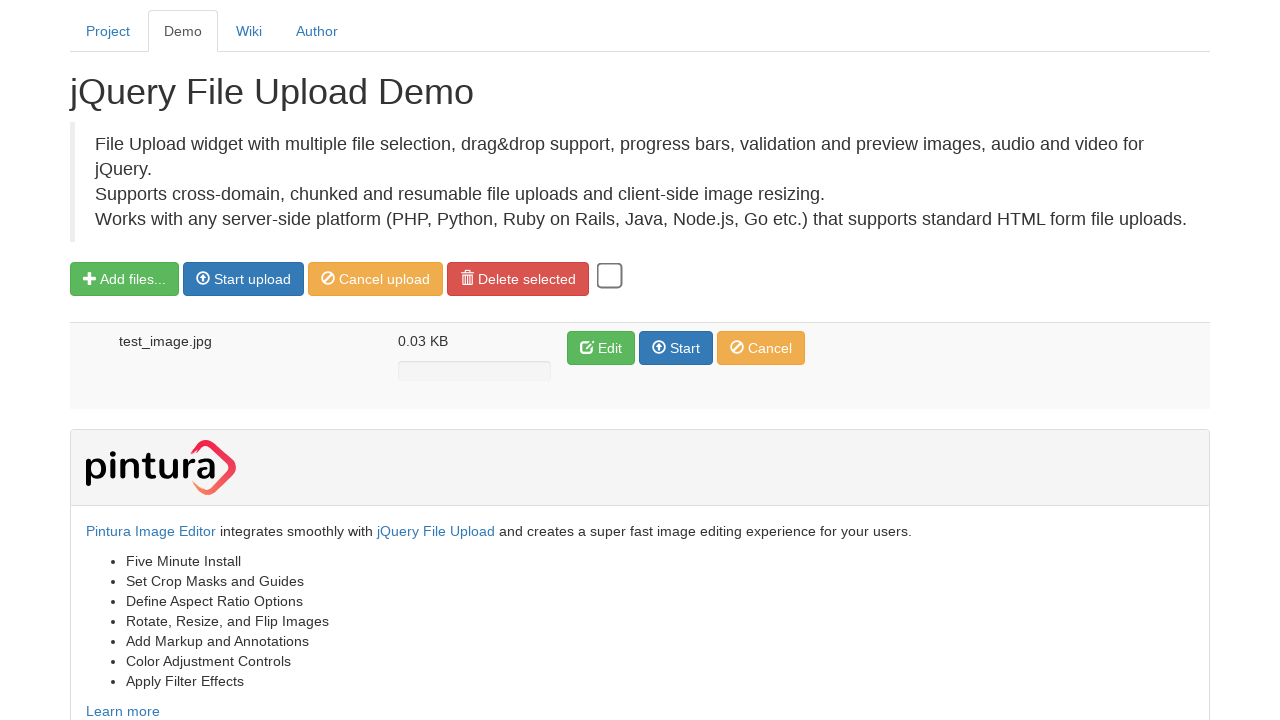